Tests scrolling to a link element and clicking it using filter method with text matching

Starting URL: https://the-internet.herokuapp.com/

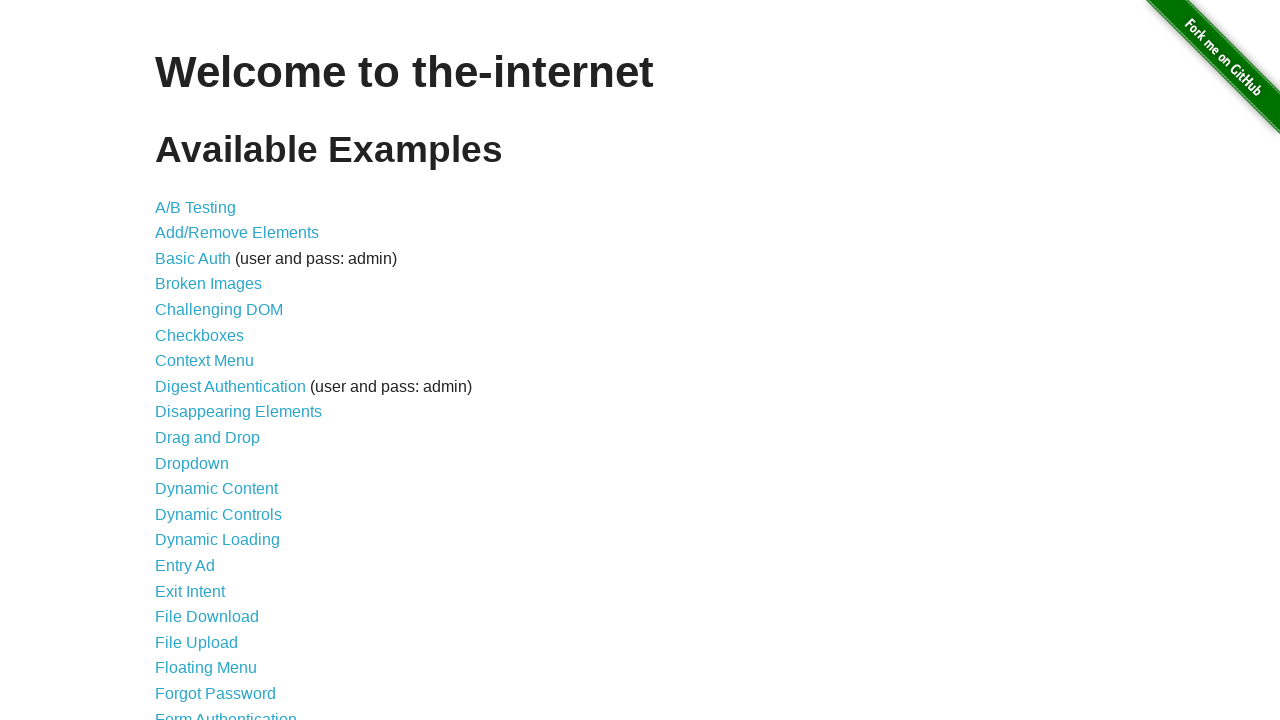

Located link element with text 'Elemental' using filter method
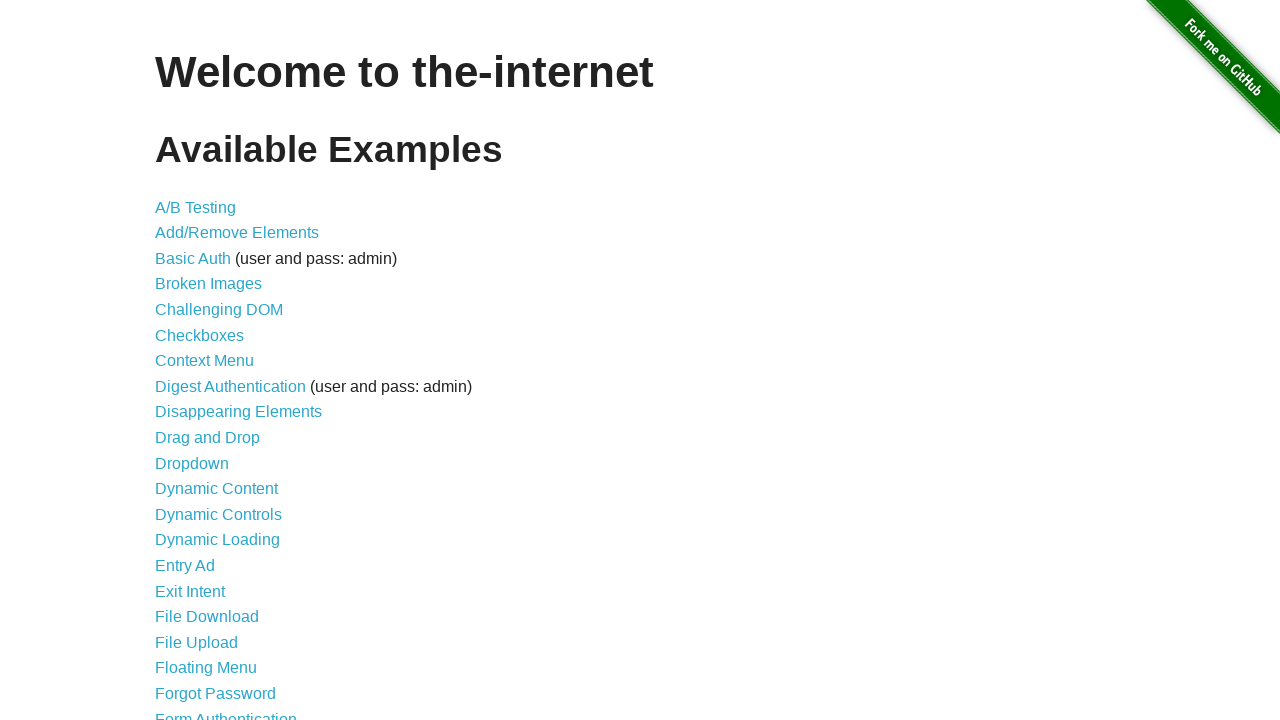

Scrolled 'Elemental' link into view
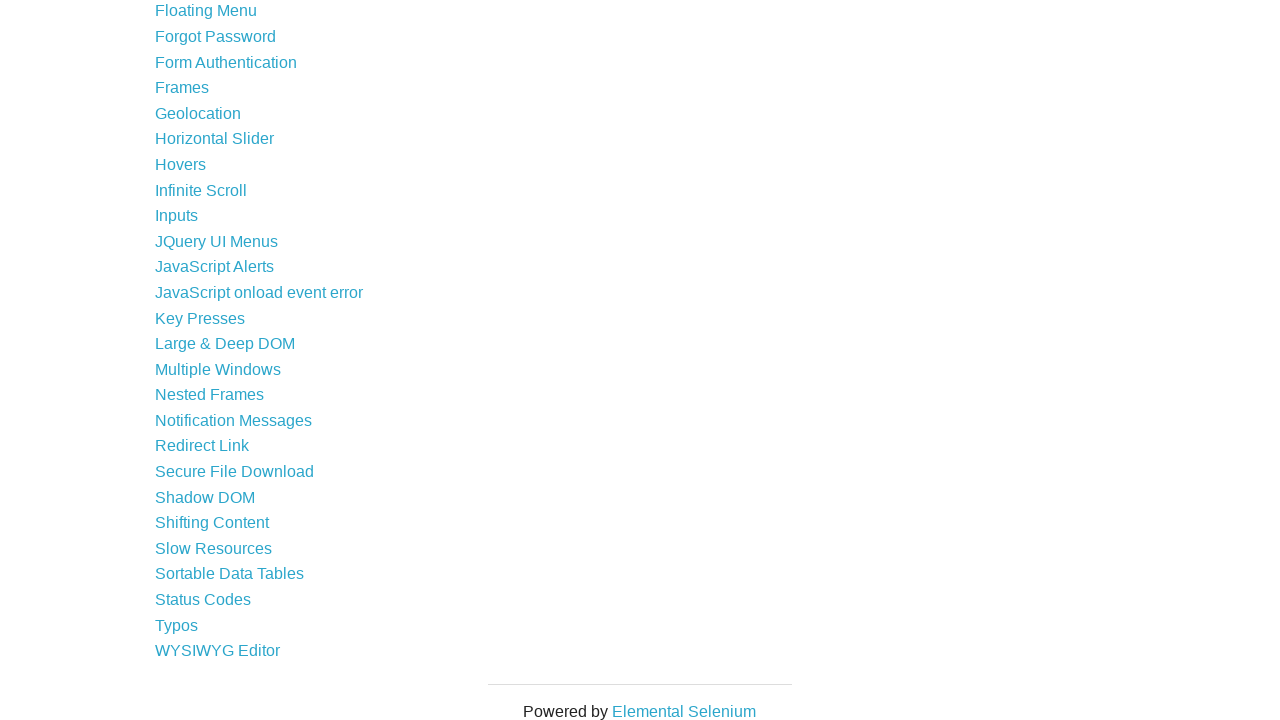

Clicked the 'Elemental' link at (684, 711) on a >> internal:has-text="Elemental"i
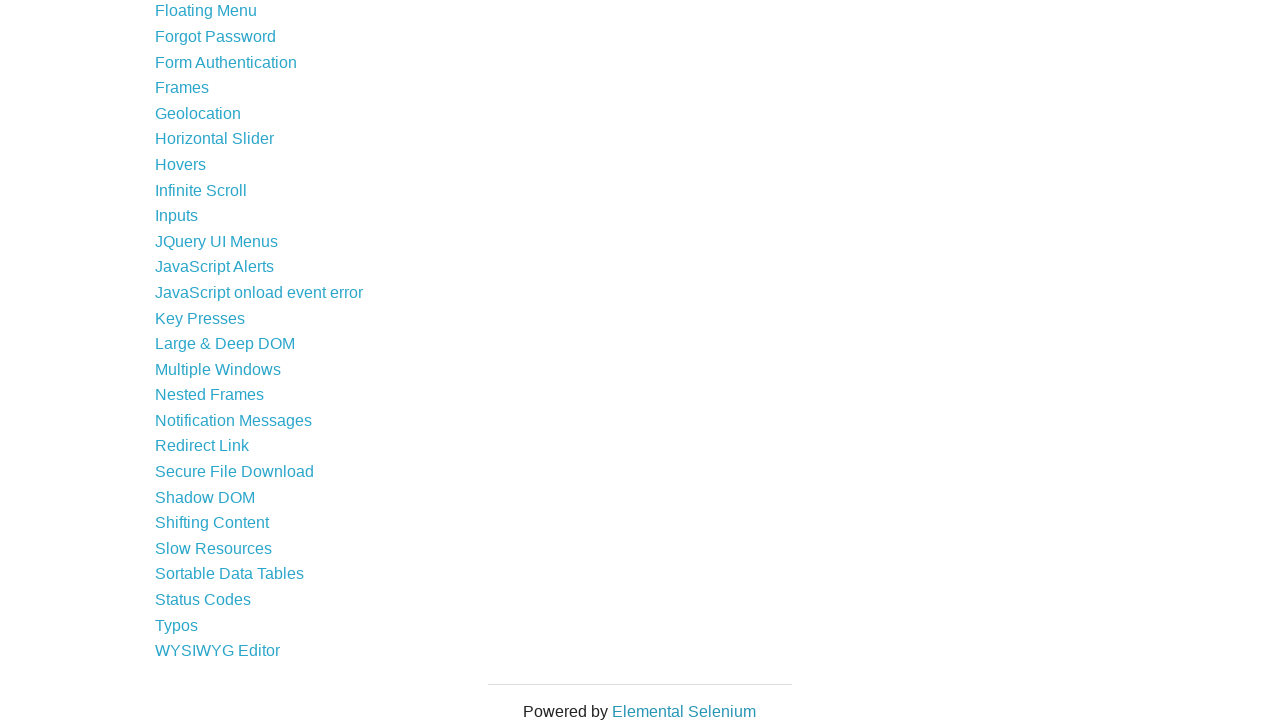

Waited for page navigation to complete (domcontentloaded)
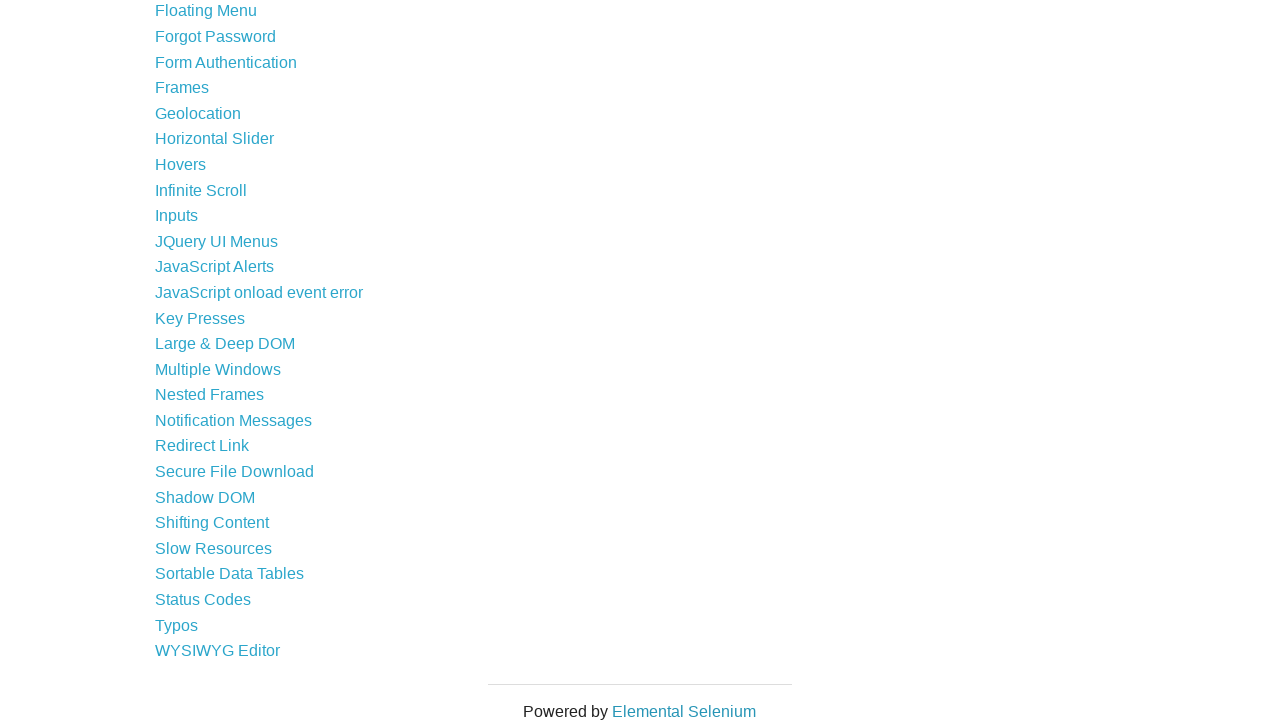

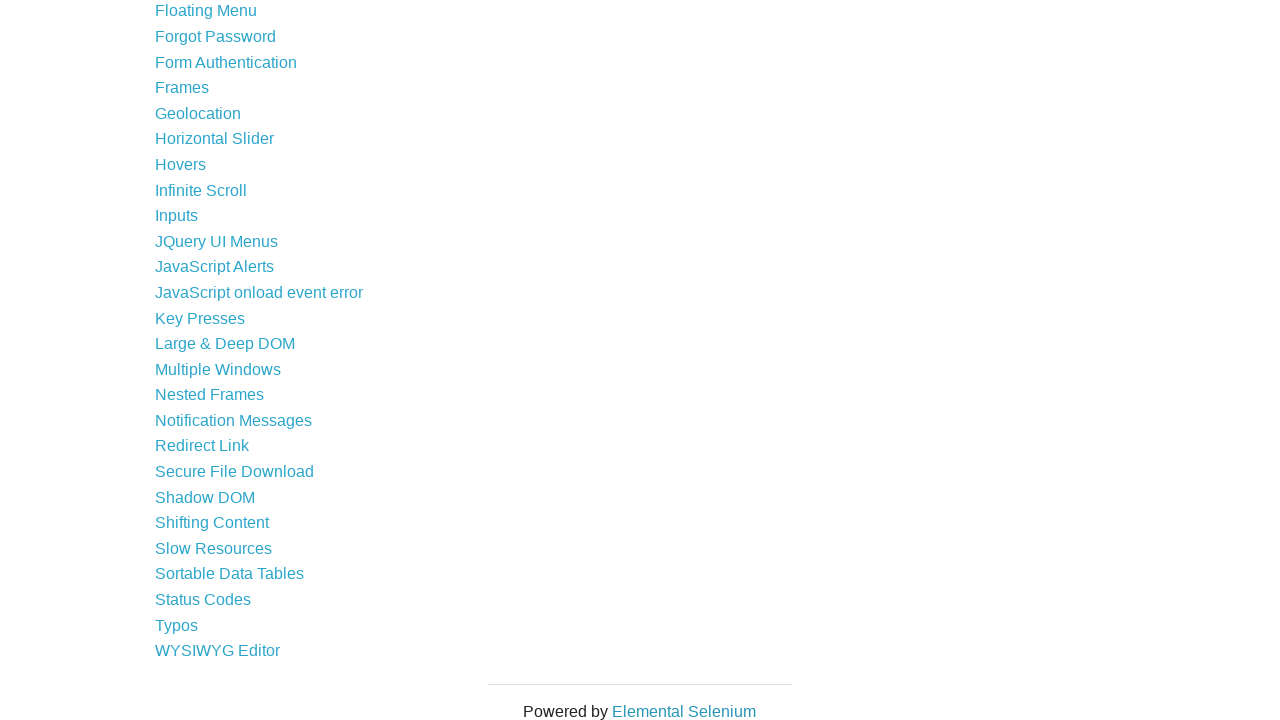